Tests basic form controls on a tutorial page by clicking a register button, verifying a success message, filling a first name field, and then clearing the form

Starting URL: https://www.hyrtutorials.com/p/basic-controls.html

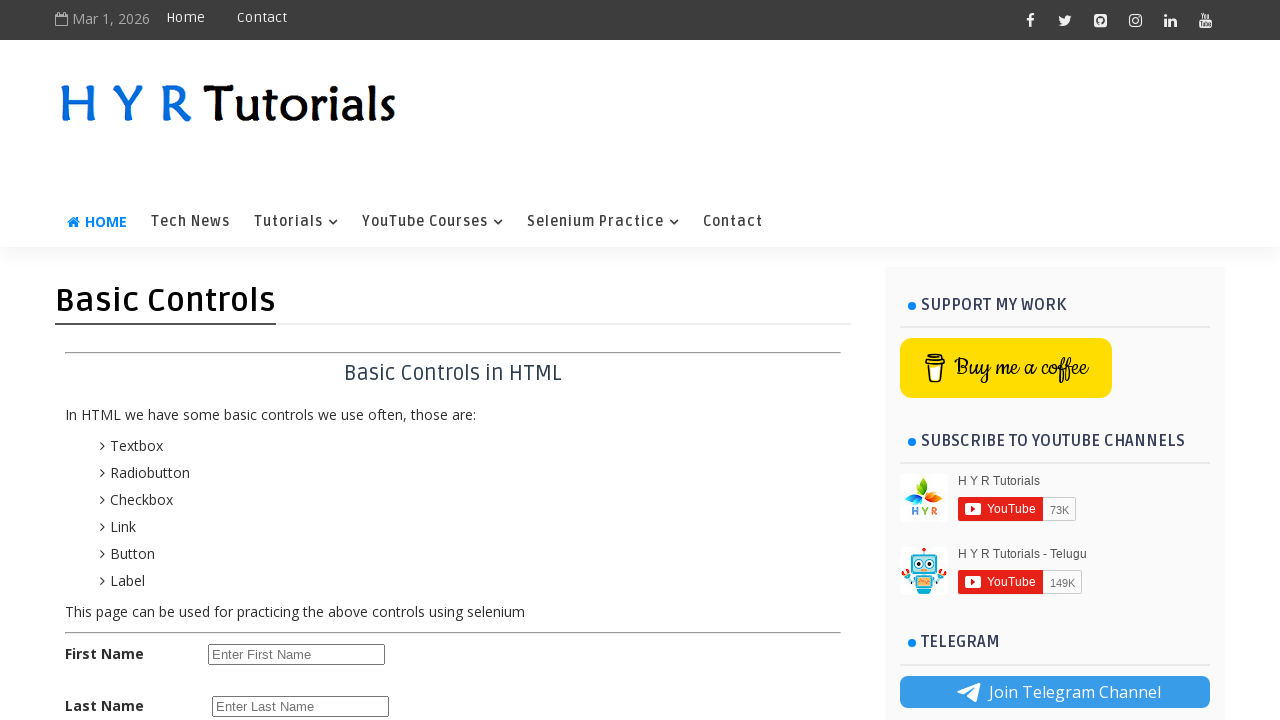

Clicked the register button at (266, 626) on #registerbtn
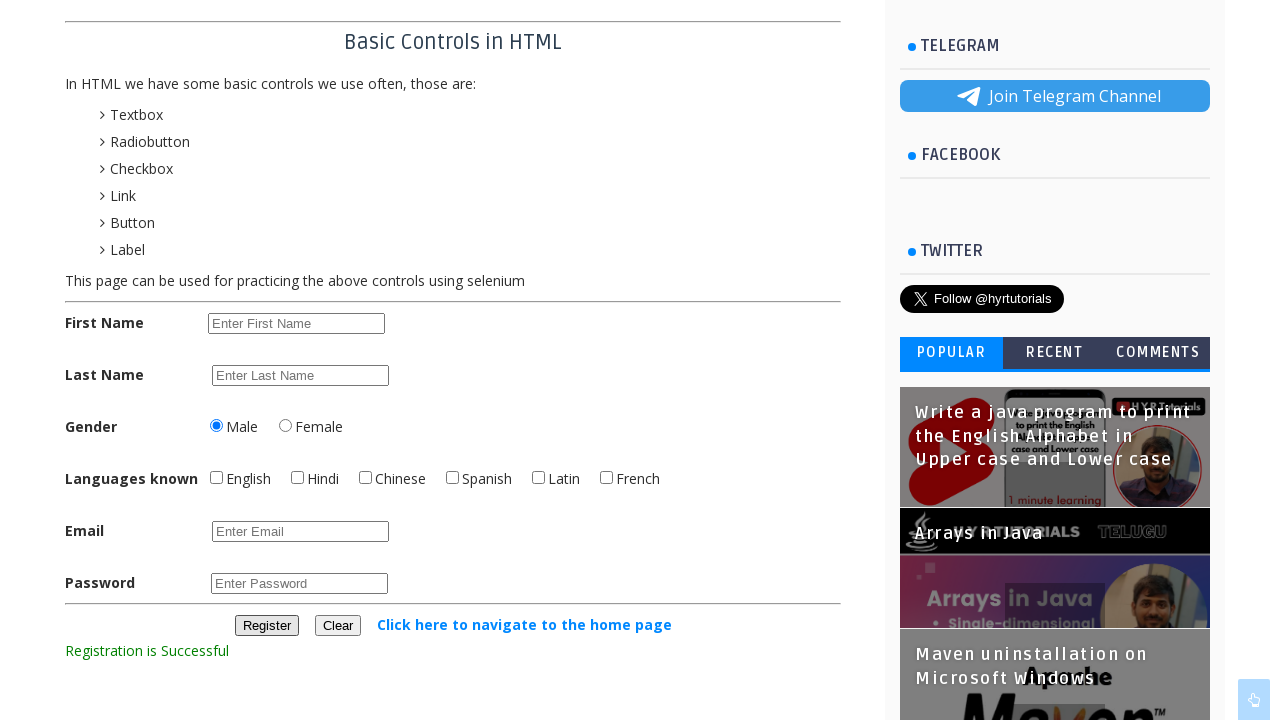

Success message element loaded
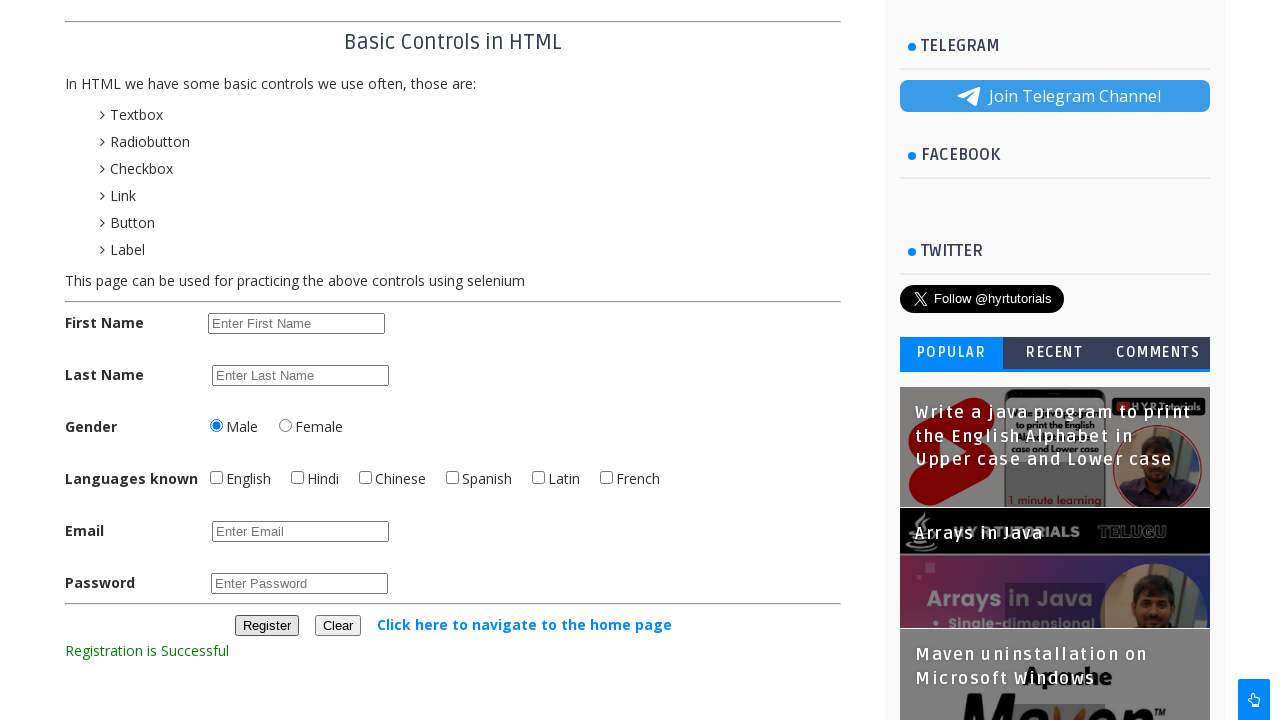

Located the success message element
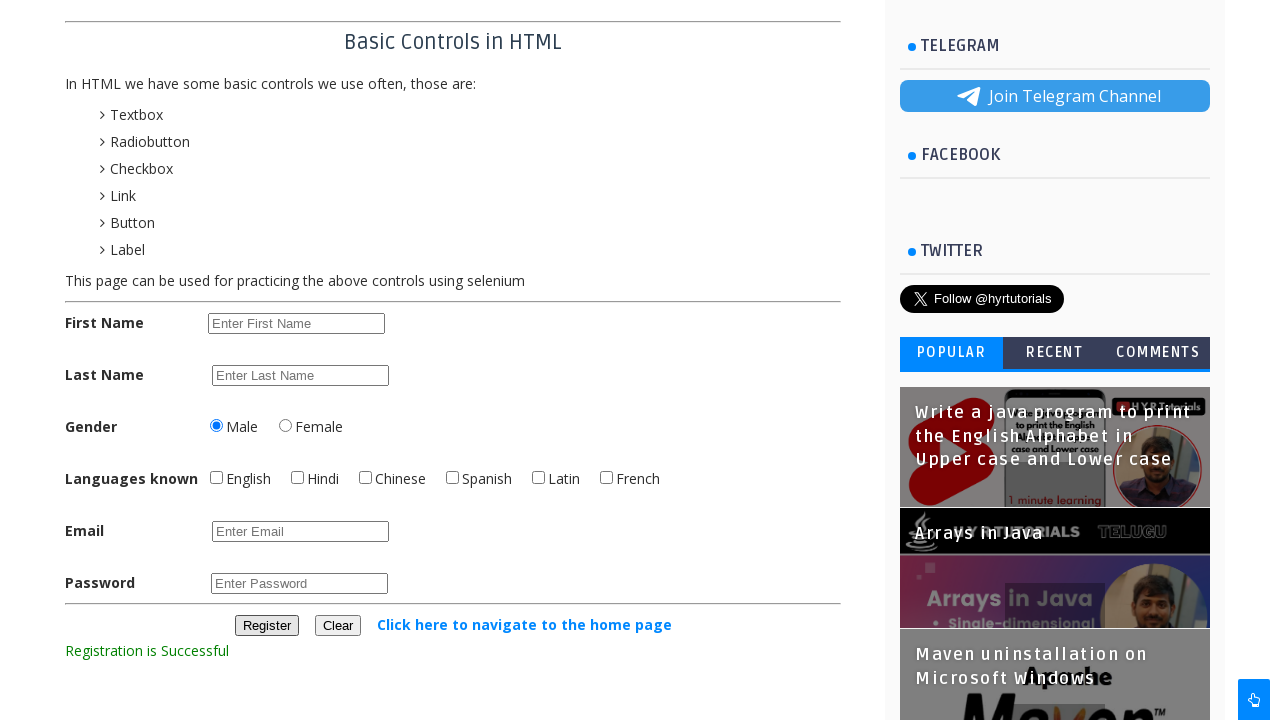

Retrieved success message text content
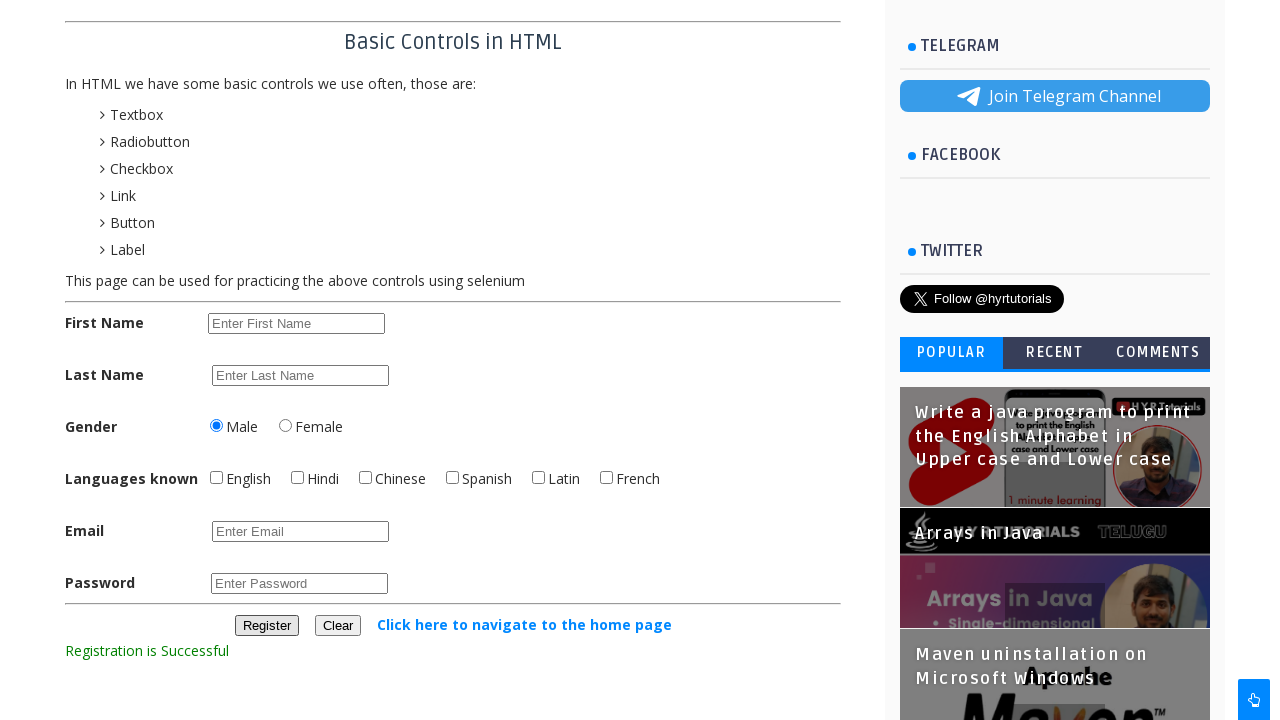

Verified success message text: 'Registration is Successful'
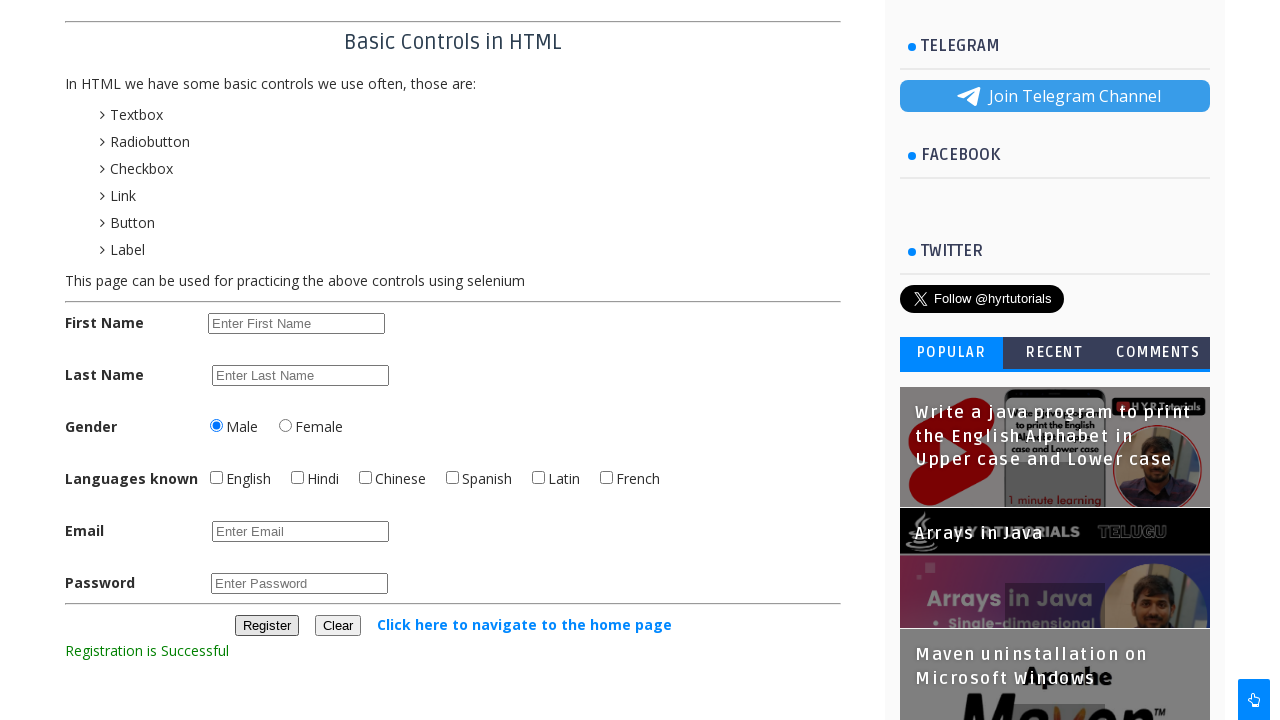

Filled first name field with 'Aparna' on #firstName
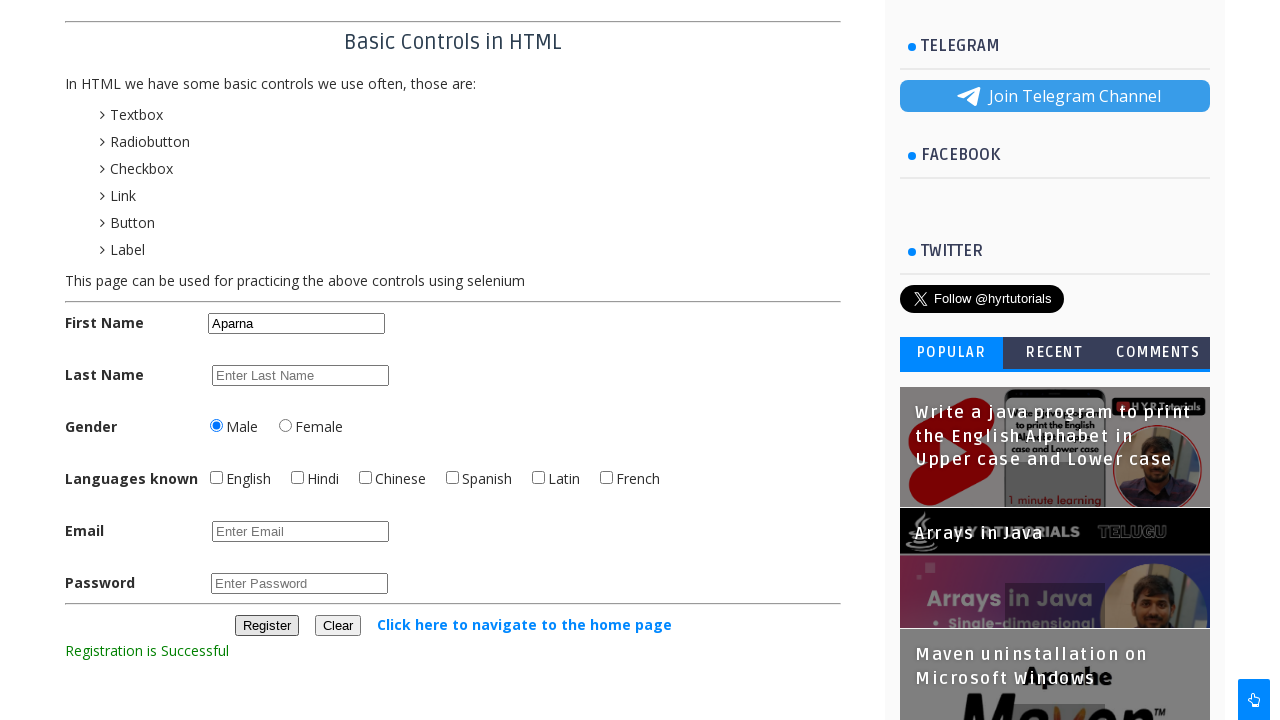

Clicked the clear button at (338, 626) on #clearbtn
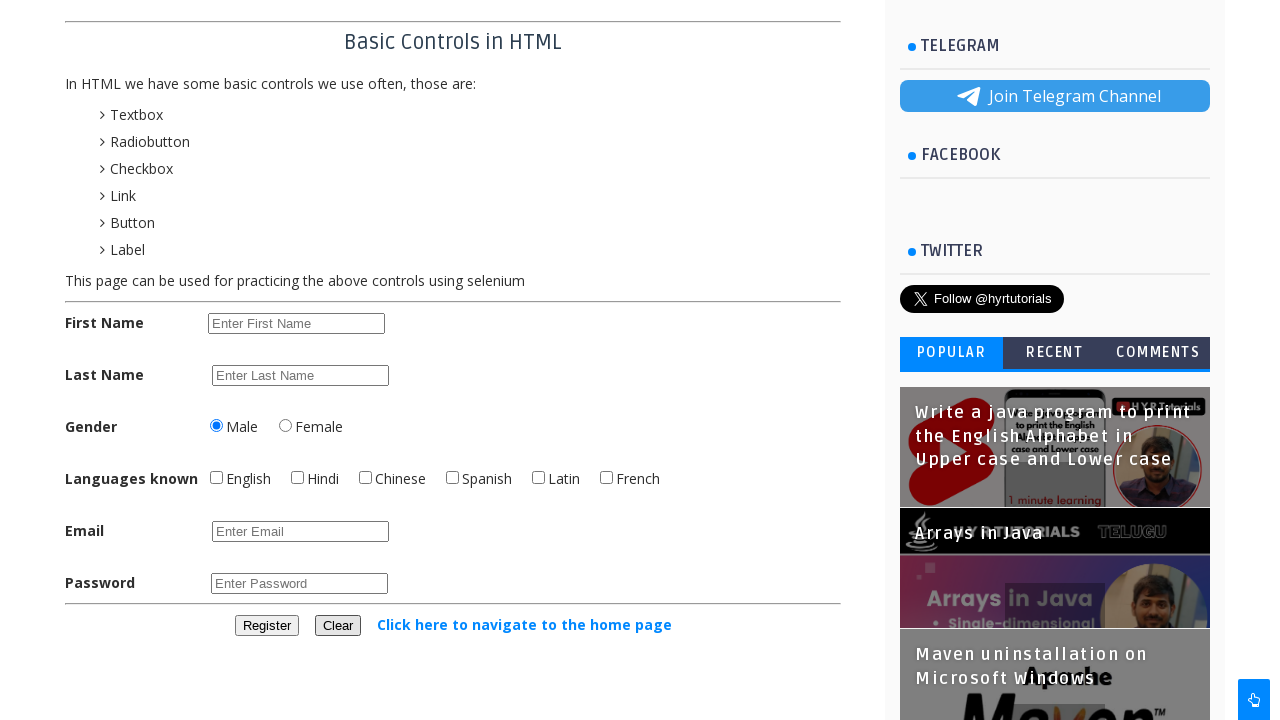

Retrieved first name field value to verify it was cleared
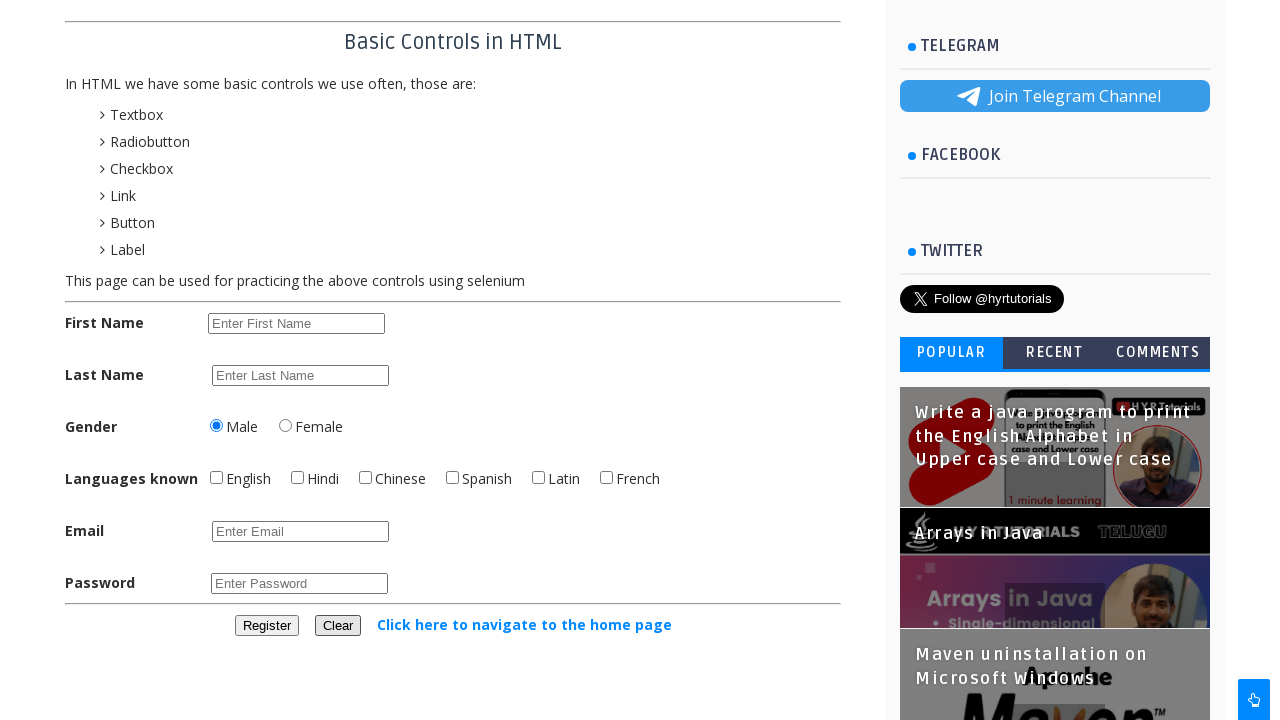

Confirmed first name field is empty after clear button click
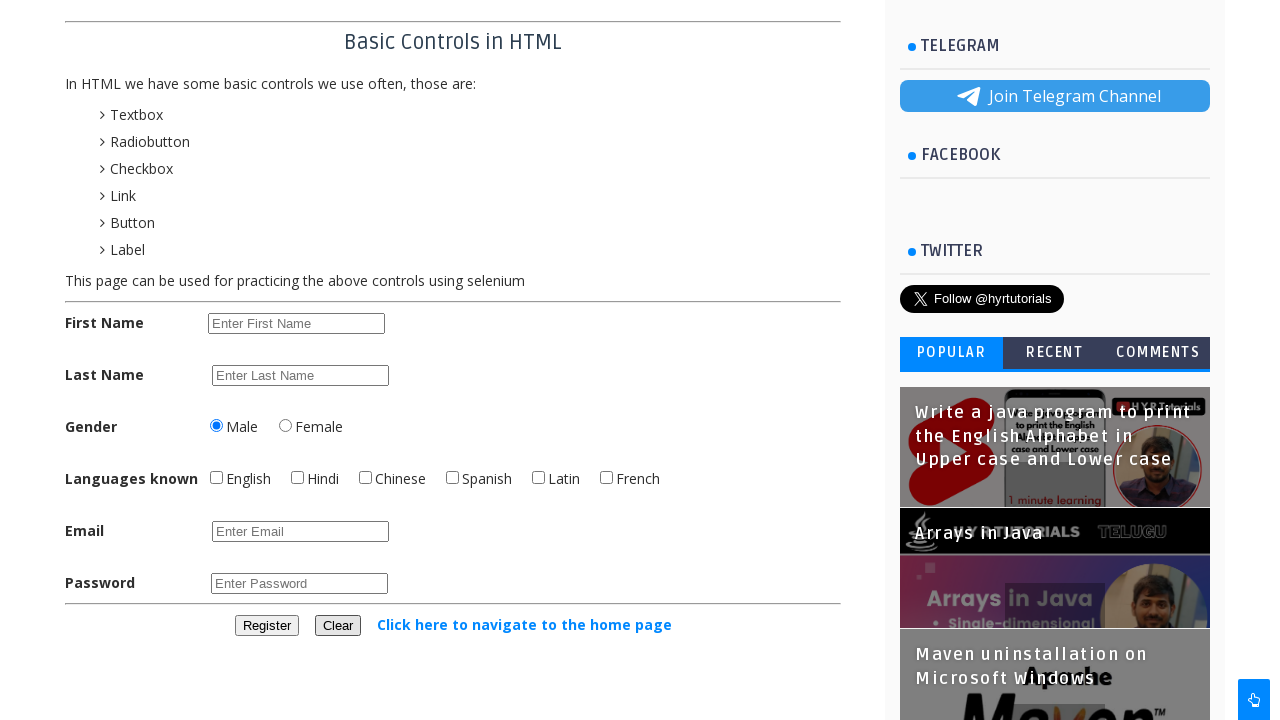

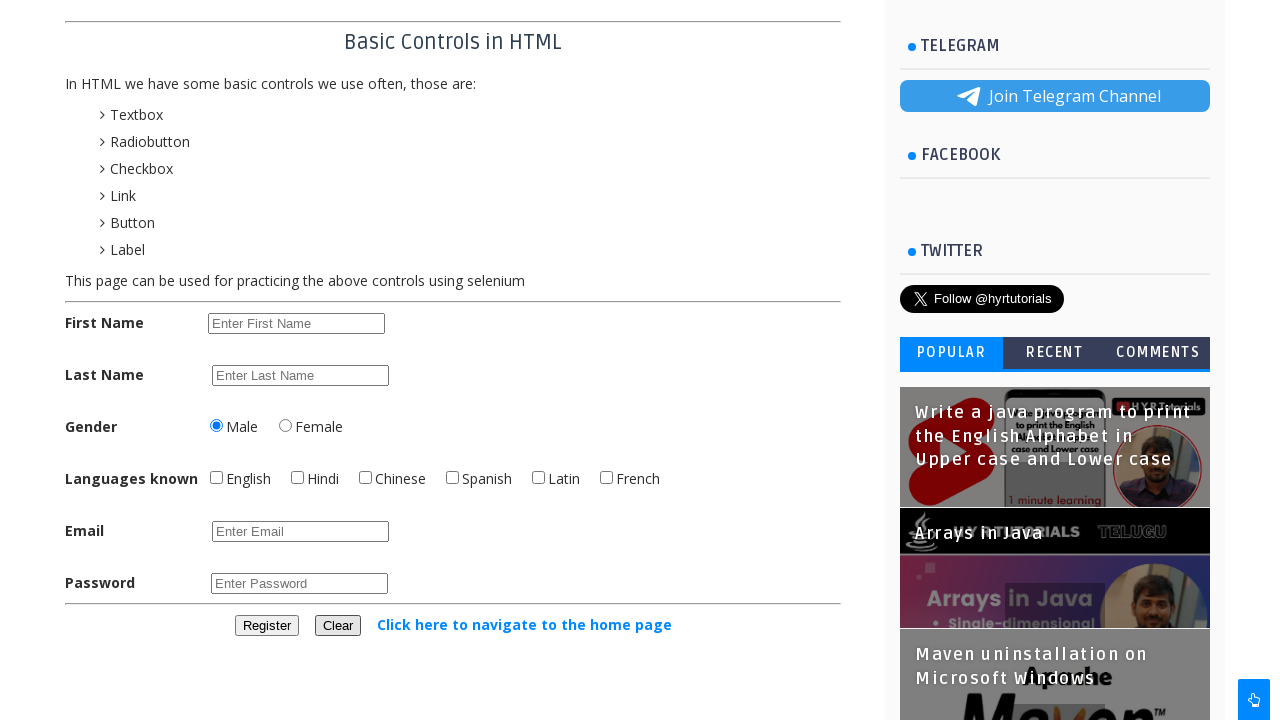